Tests drag and drop functionality by dragging an element from source to target location

Starting URL: https://jqueryui.com/droppable/

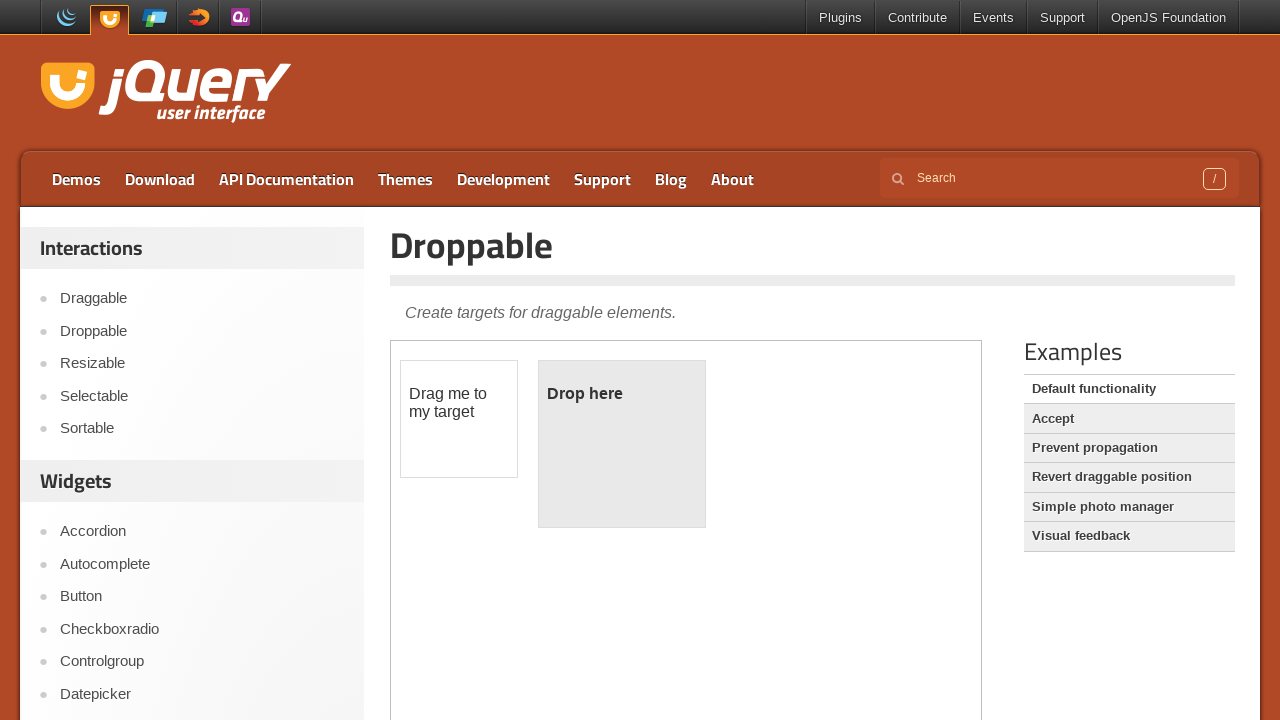

Located the first iframe containing the drag and drop demo
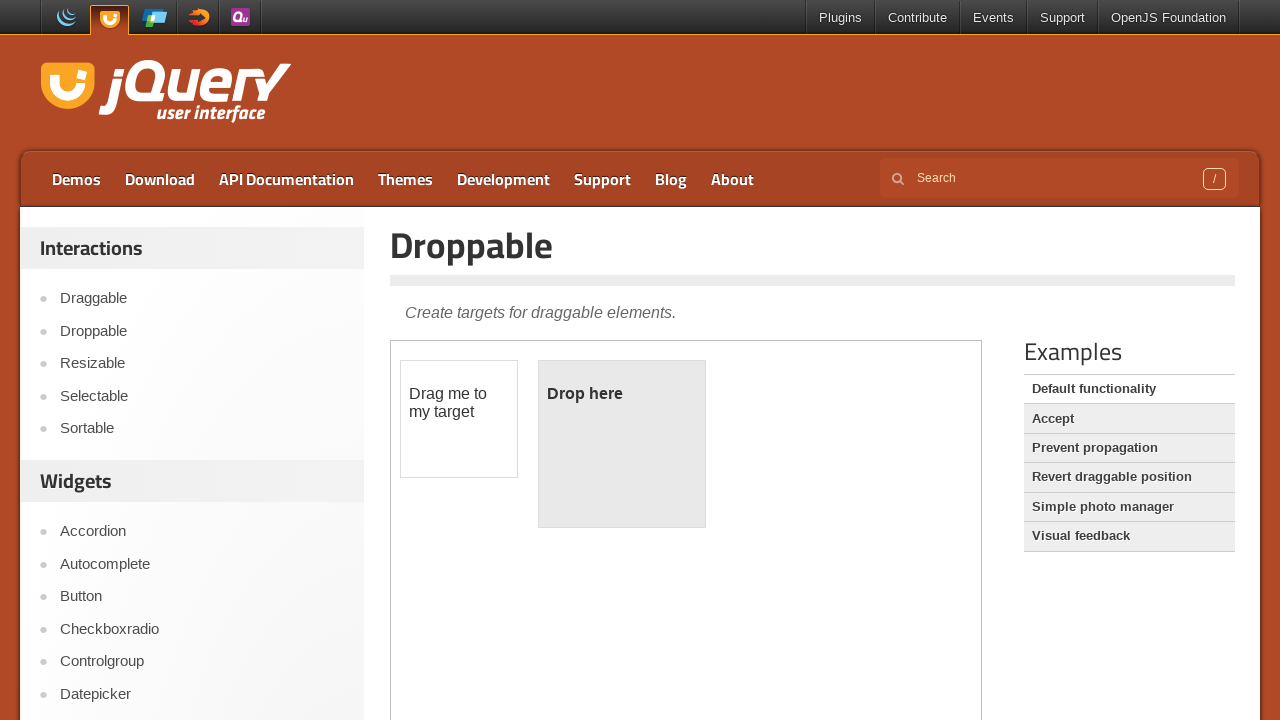

Located the draggable source element
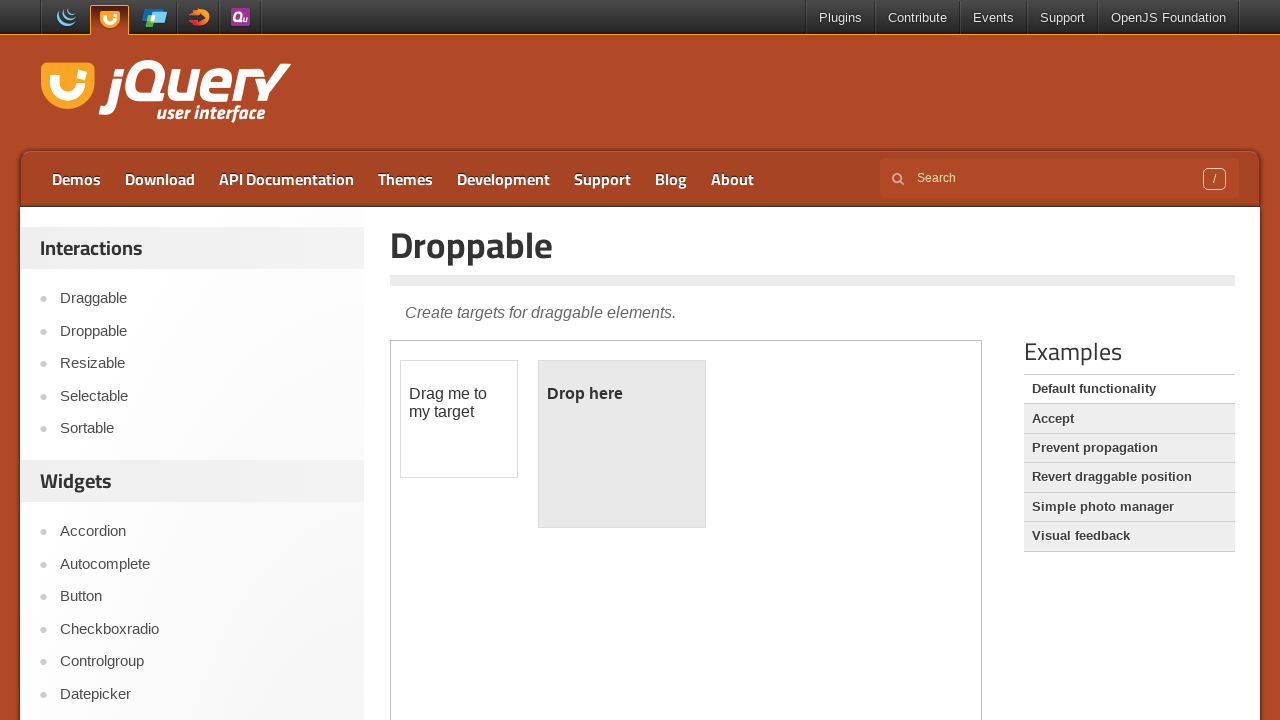

Located the droppable target element
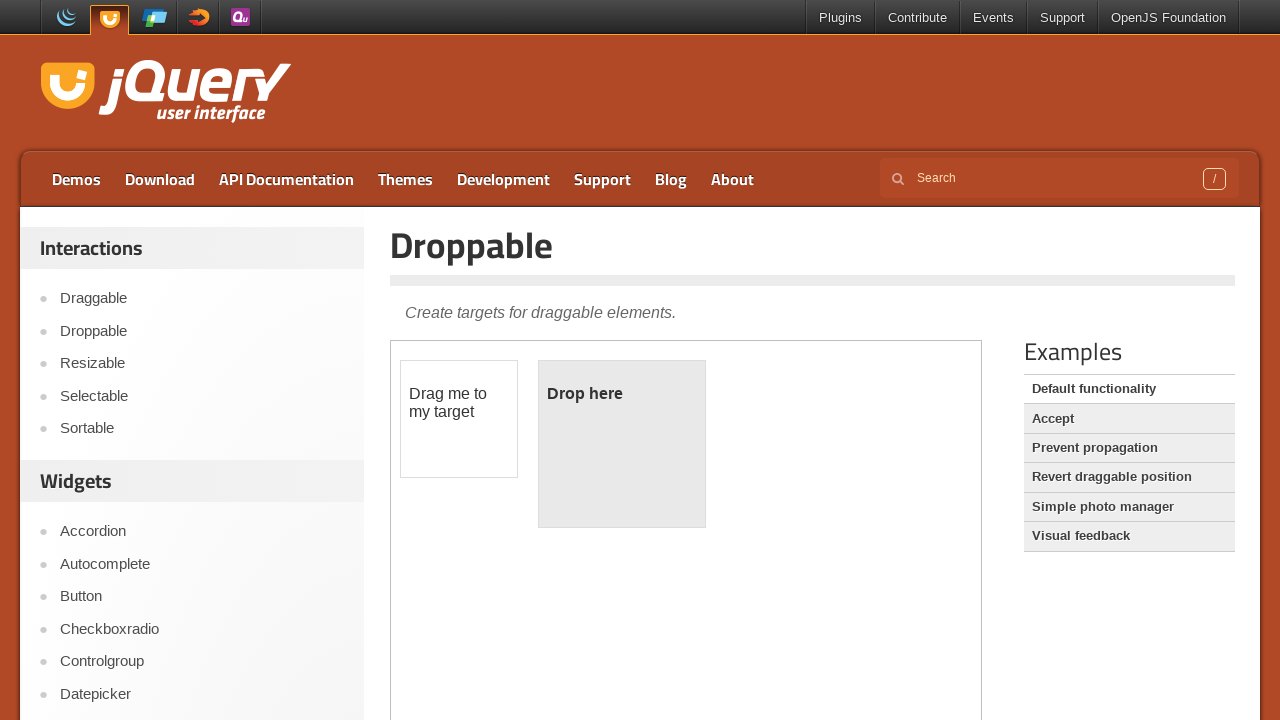

Dragged the source element to the target location - drag and drop completed at (622, 444)
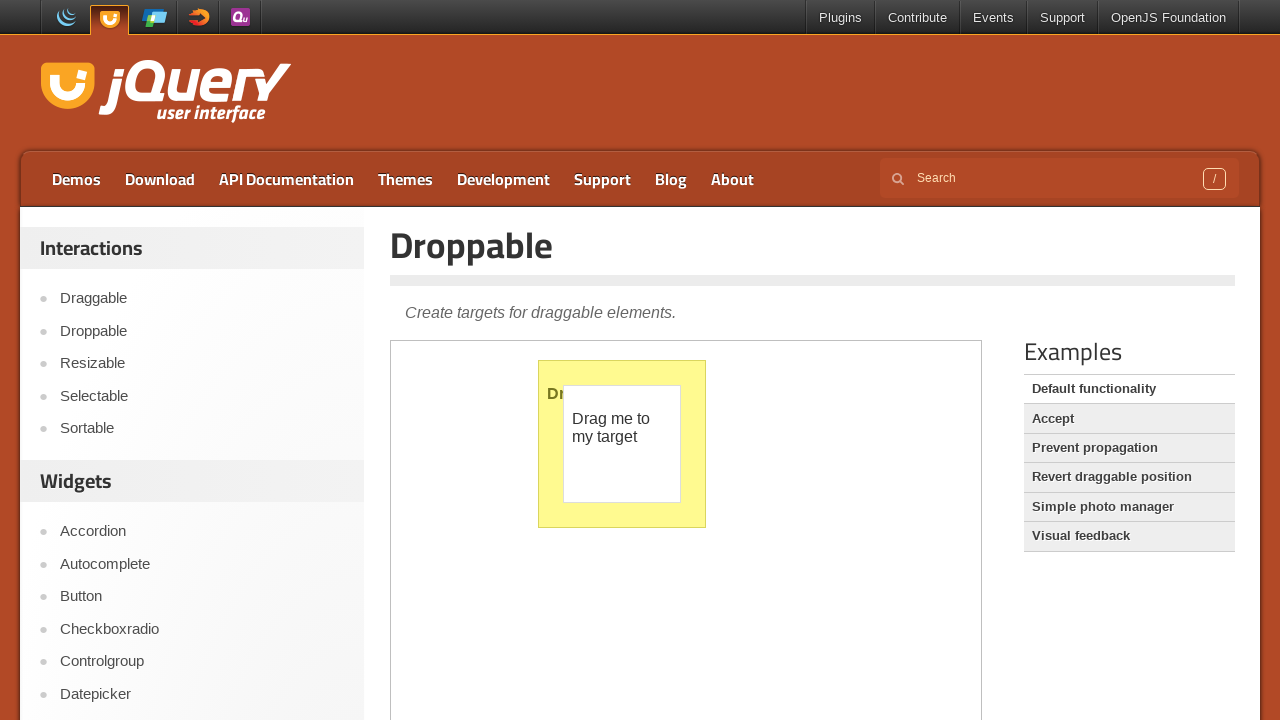

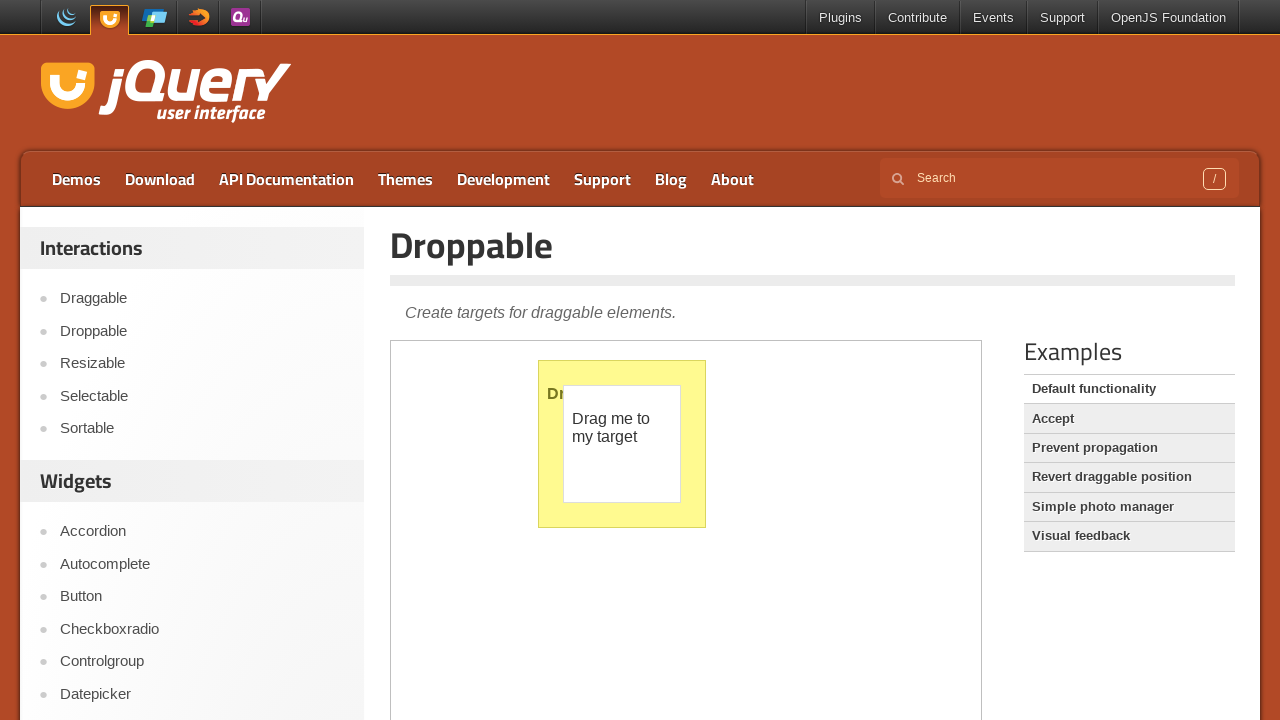